Tests jQuery UI draggable functionality by dragging an element to a new position within an iframe

Starting URL: https://jqueryui.com/draggable

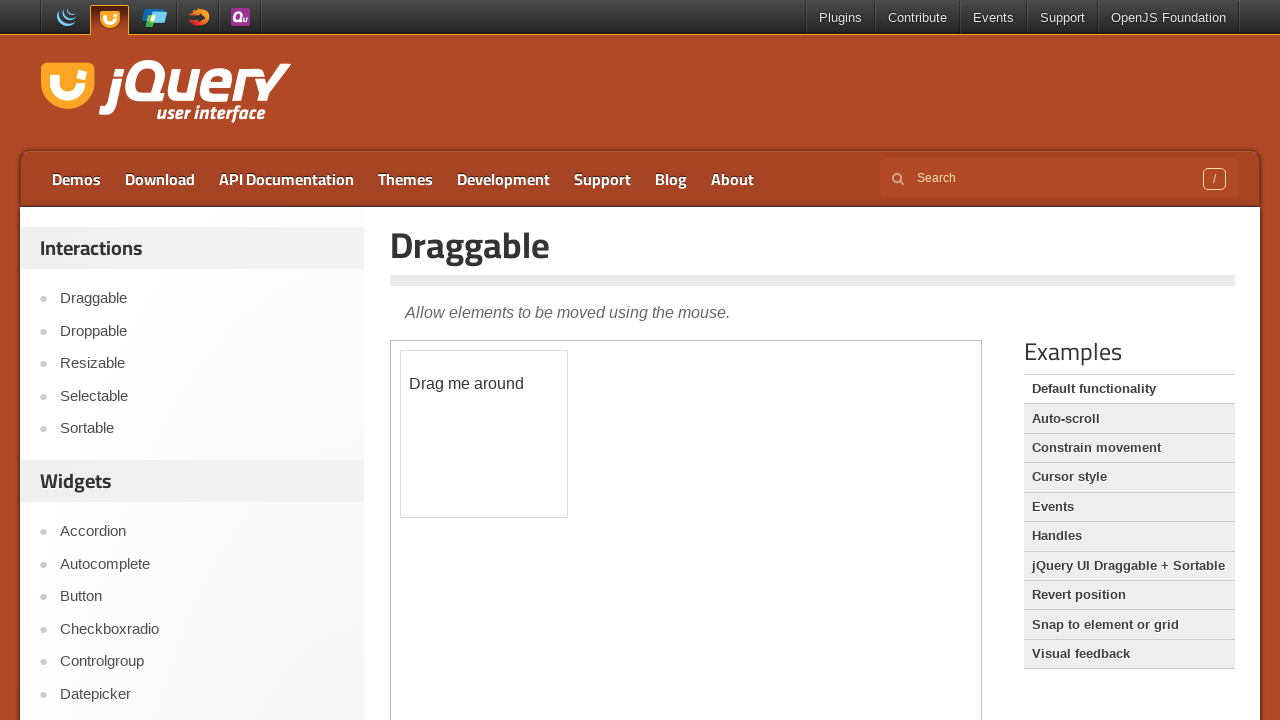

Located iframe containing draggable demo
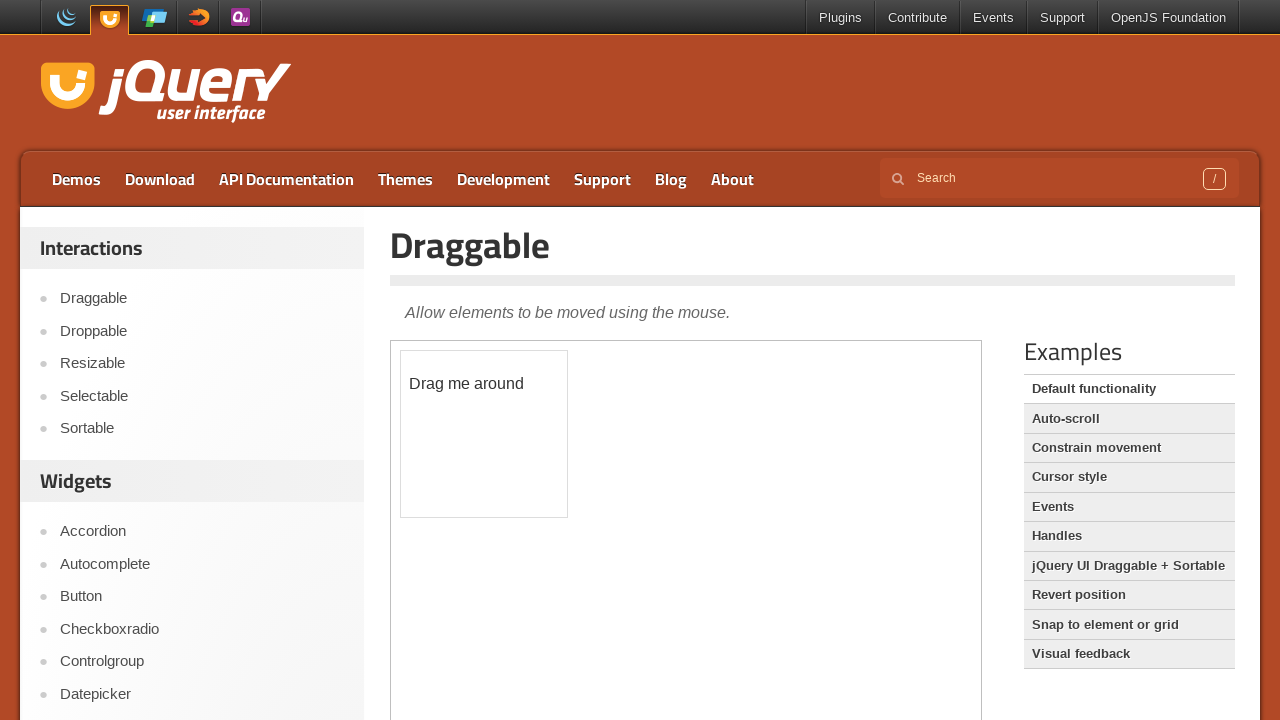

Located draggable element within iframe
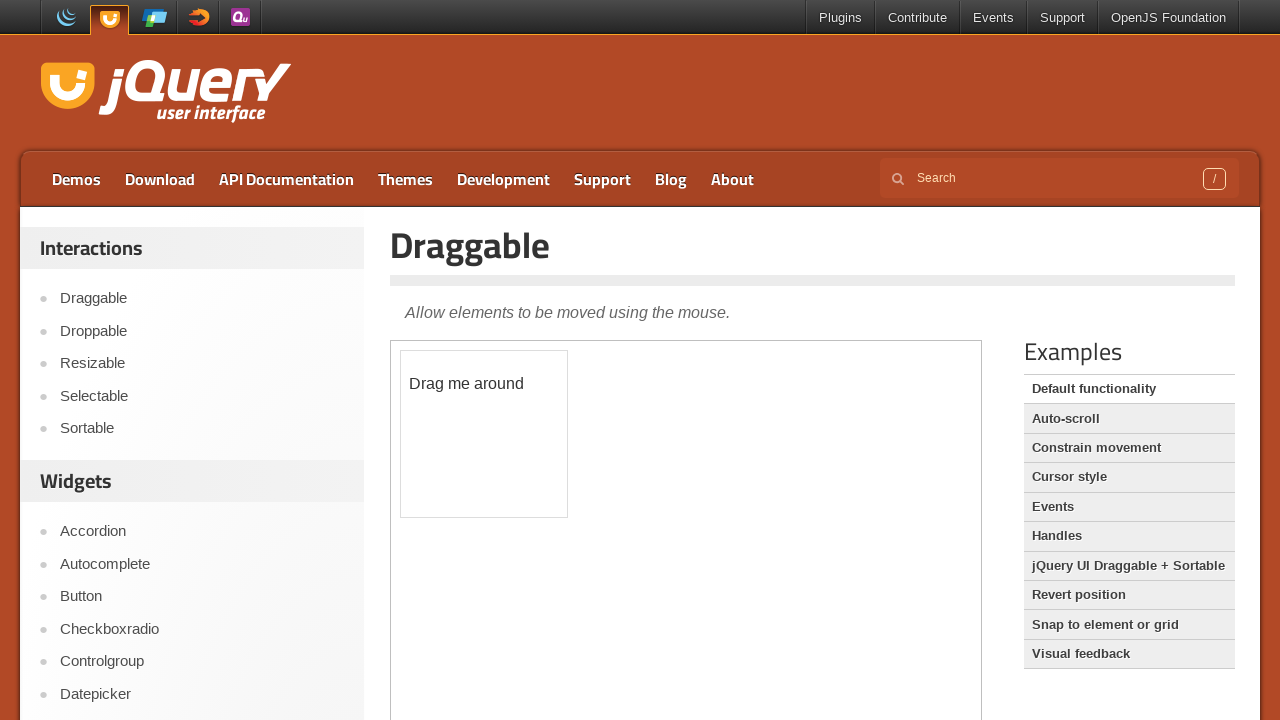

Dragged element 100 pixels in x and y directions at (501, 451)
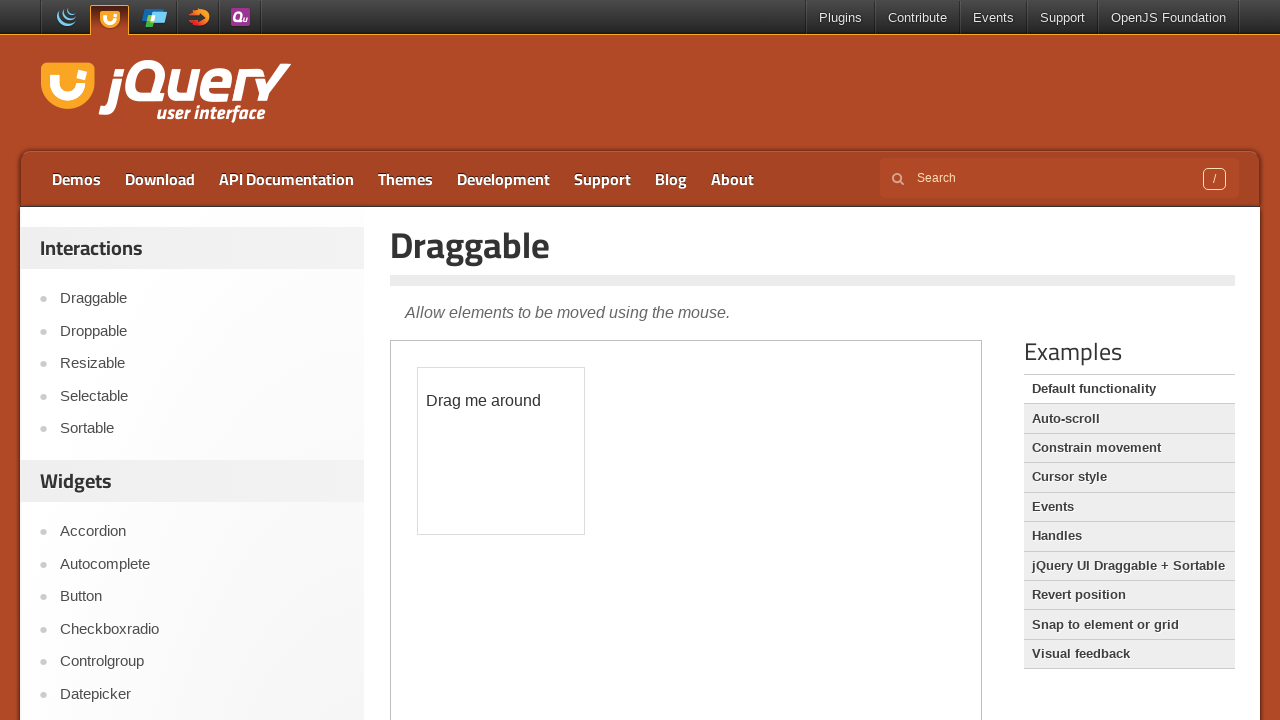

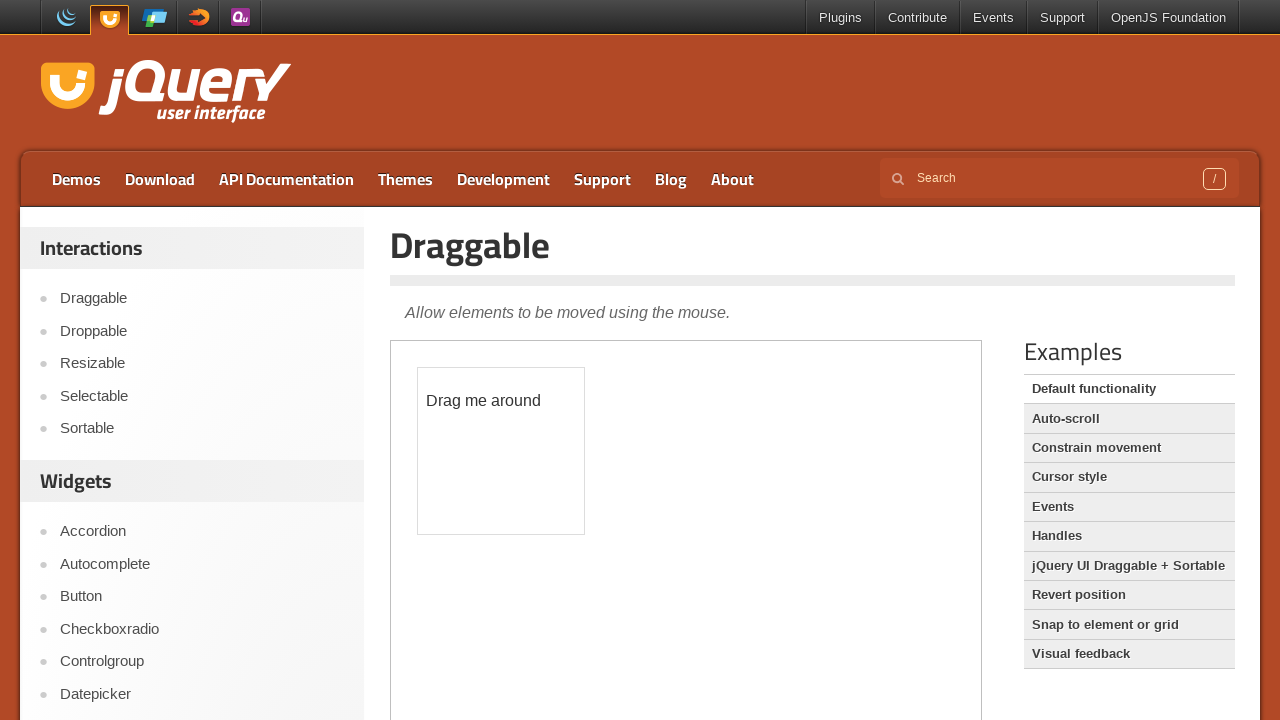